Tests marking individual items as complete by checking their checkboxes

Starting URL: https://demo.playwright.dev/todomvc

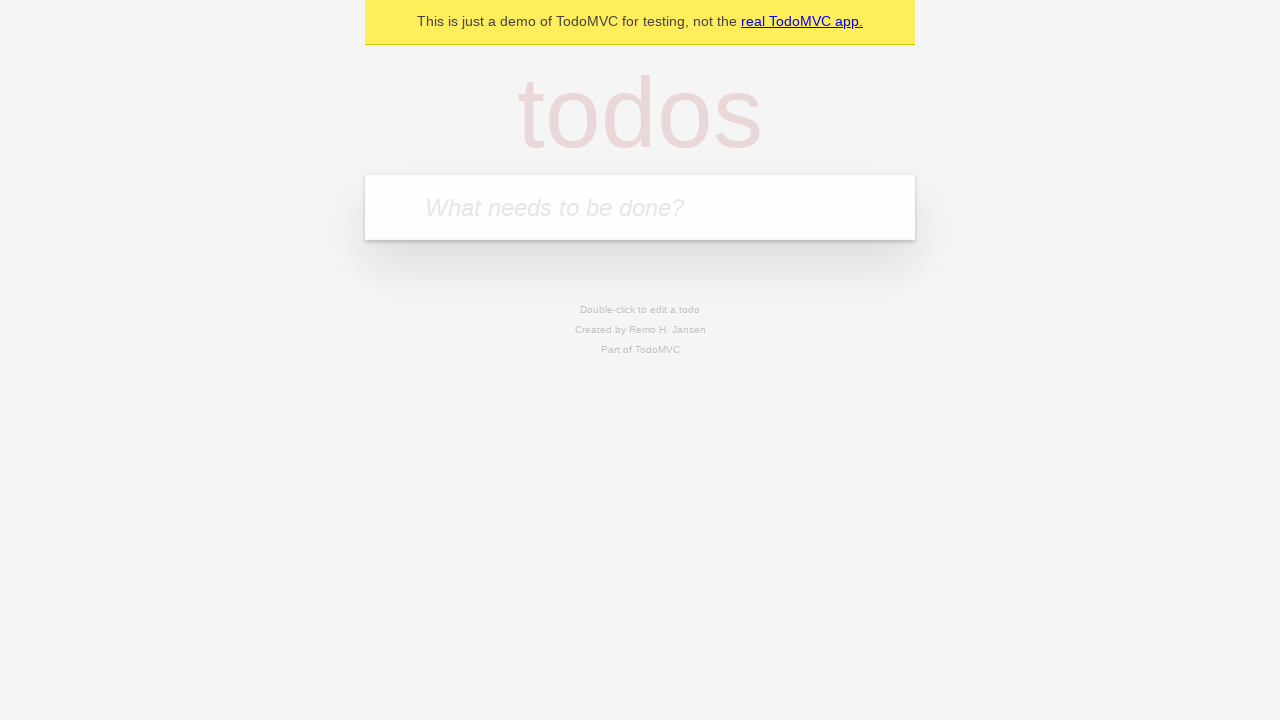

Located the 'What needs to be done?' input field
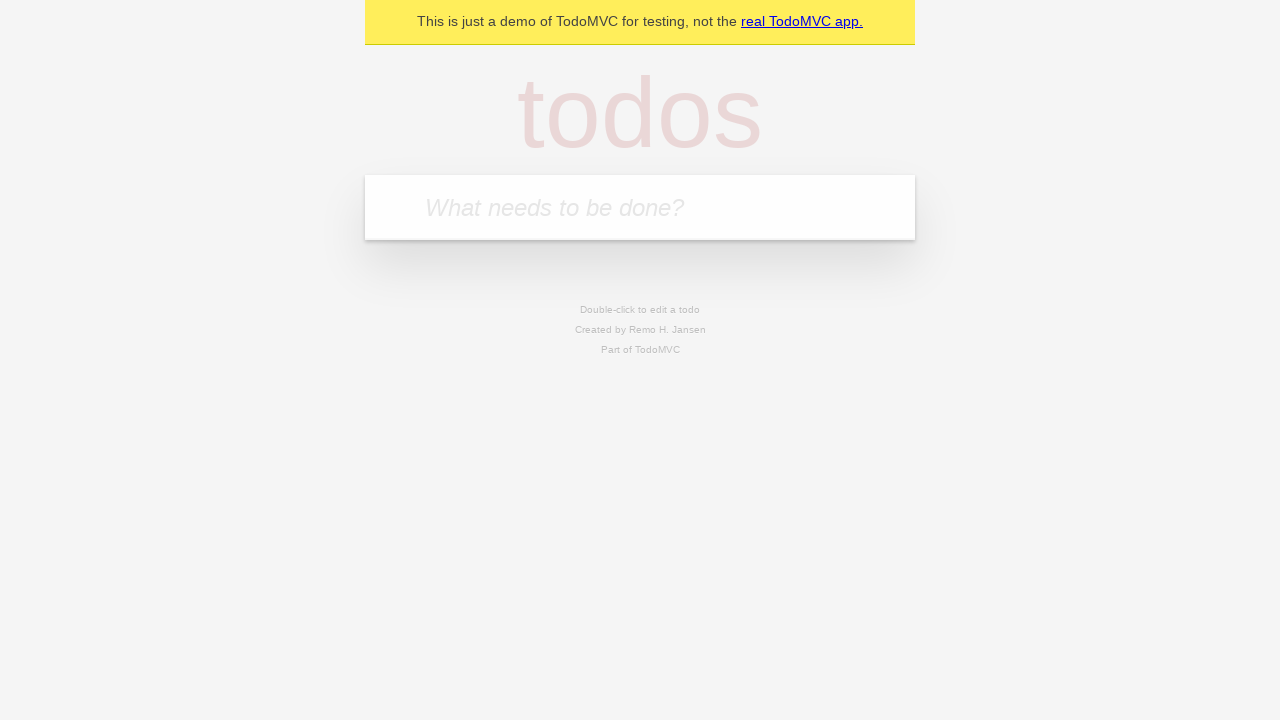

Filled first todo item with 'buy some cheese' on internal:attr=[placeholder="What needs to be done?"i]
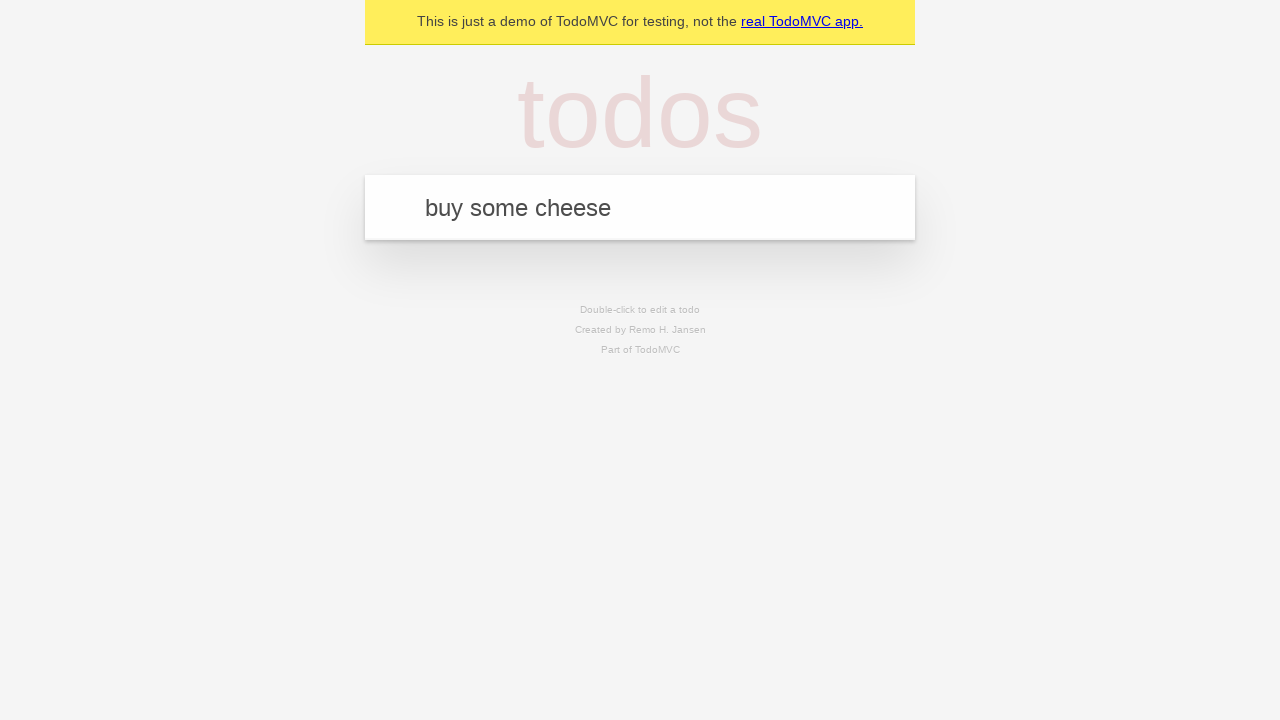

Pressed Enter to add first todo item on internal:attr=[placeholder="What needs to be done?"i]
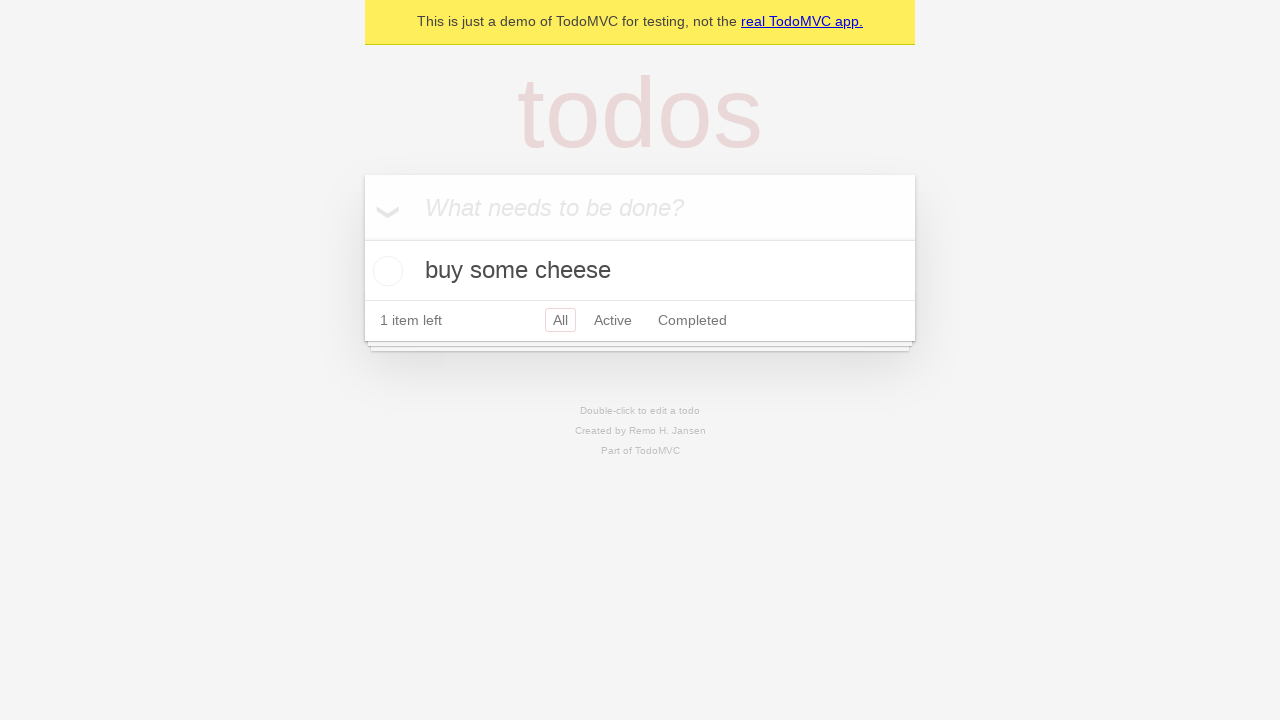

Filled second todo item with 'feed the cat' on internal:attr=[placeholder="What needs to be done?"i]
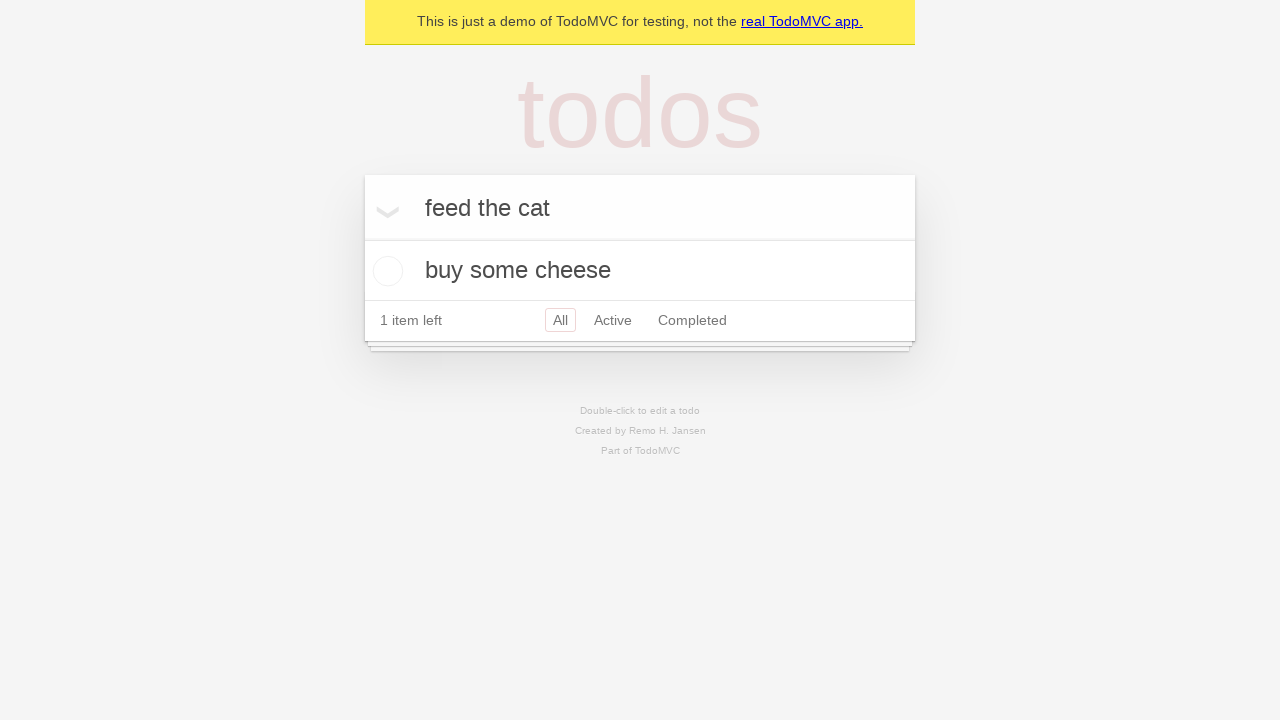

Pressed Enter to add second todo item on internal:attr=[placeholder="What needs to be done?"i]
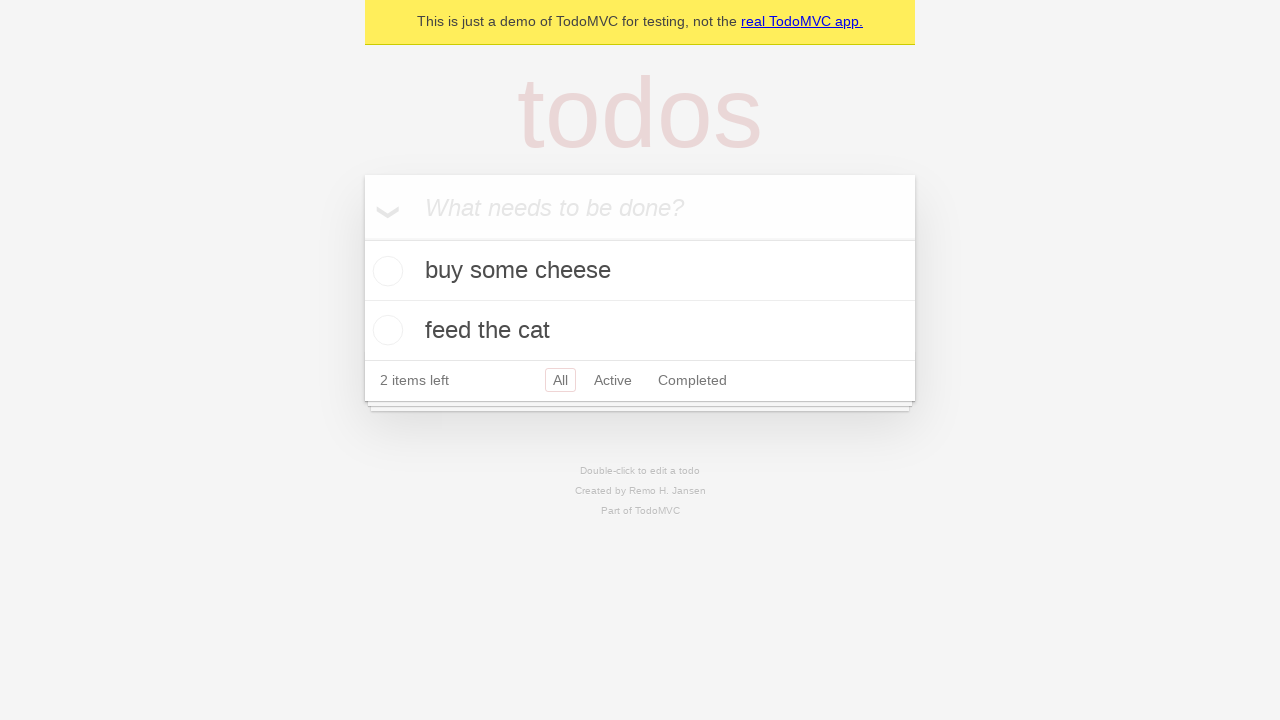

Located first todo item
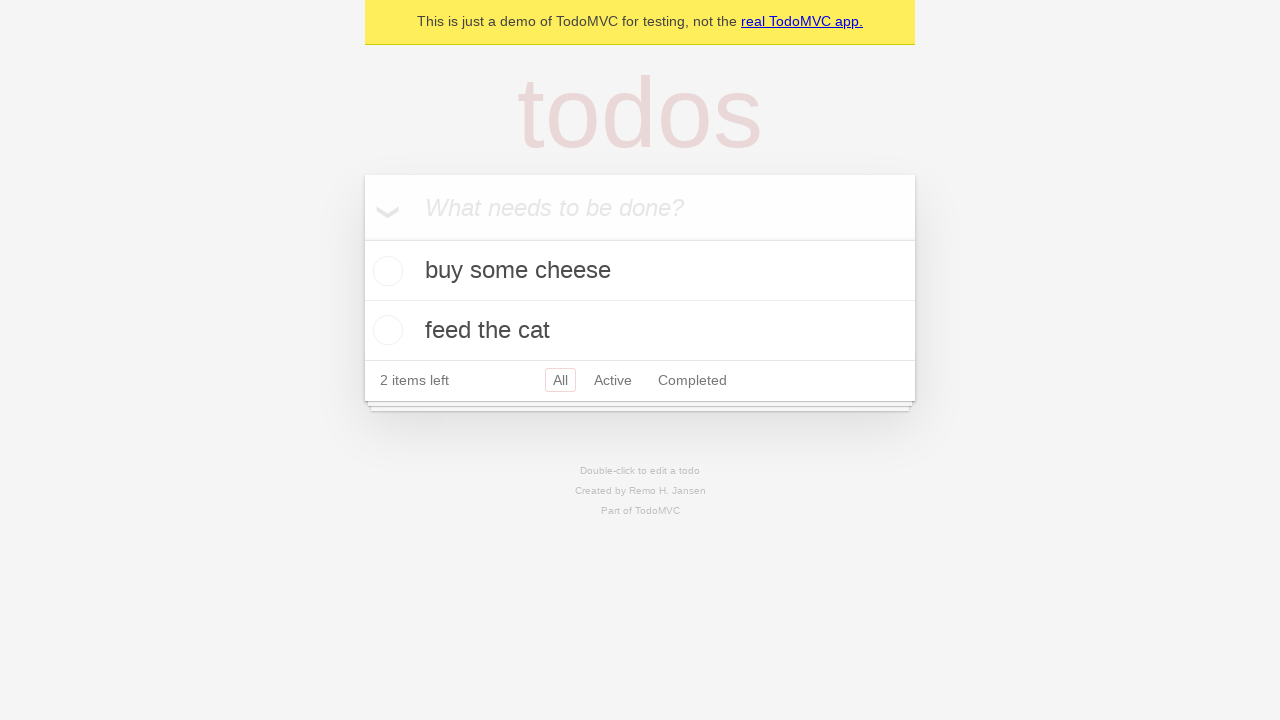

Checked the first todo item checkbox at (385, 271) on internal:testid=[data-testid="todo-item"s] >> nth=0 >> internal:role=checkbox
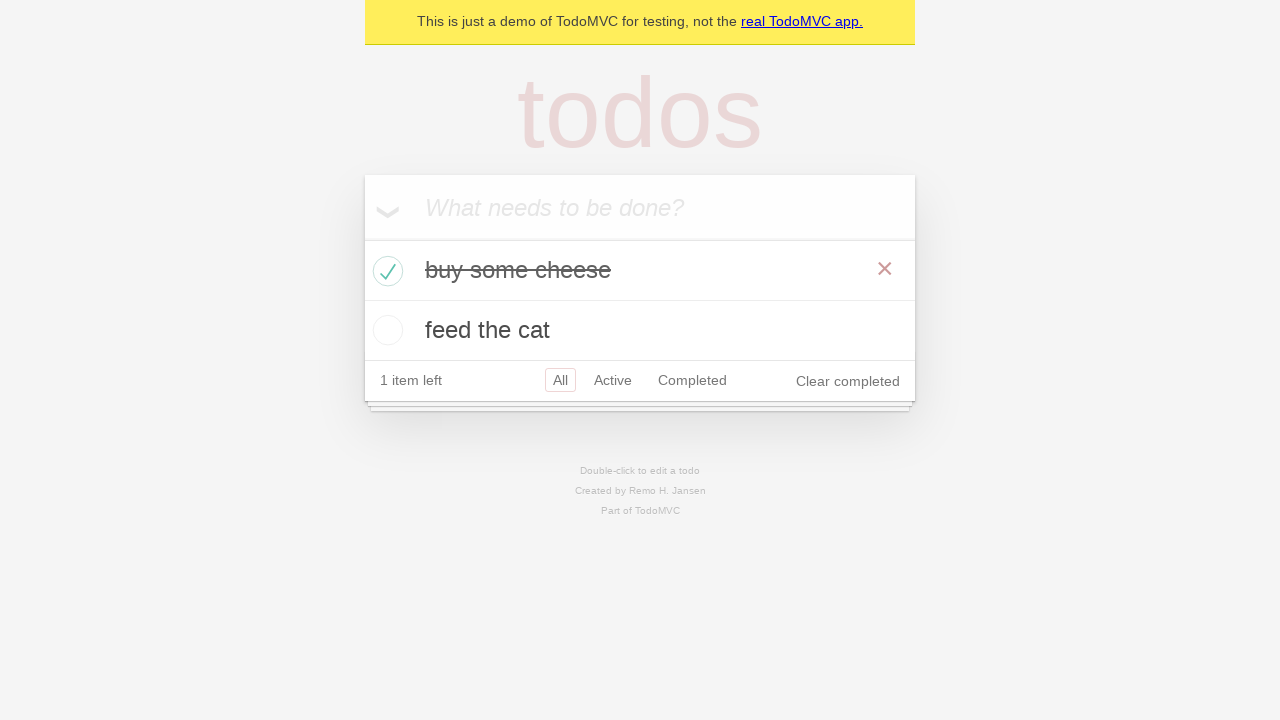

Located second todo item
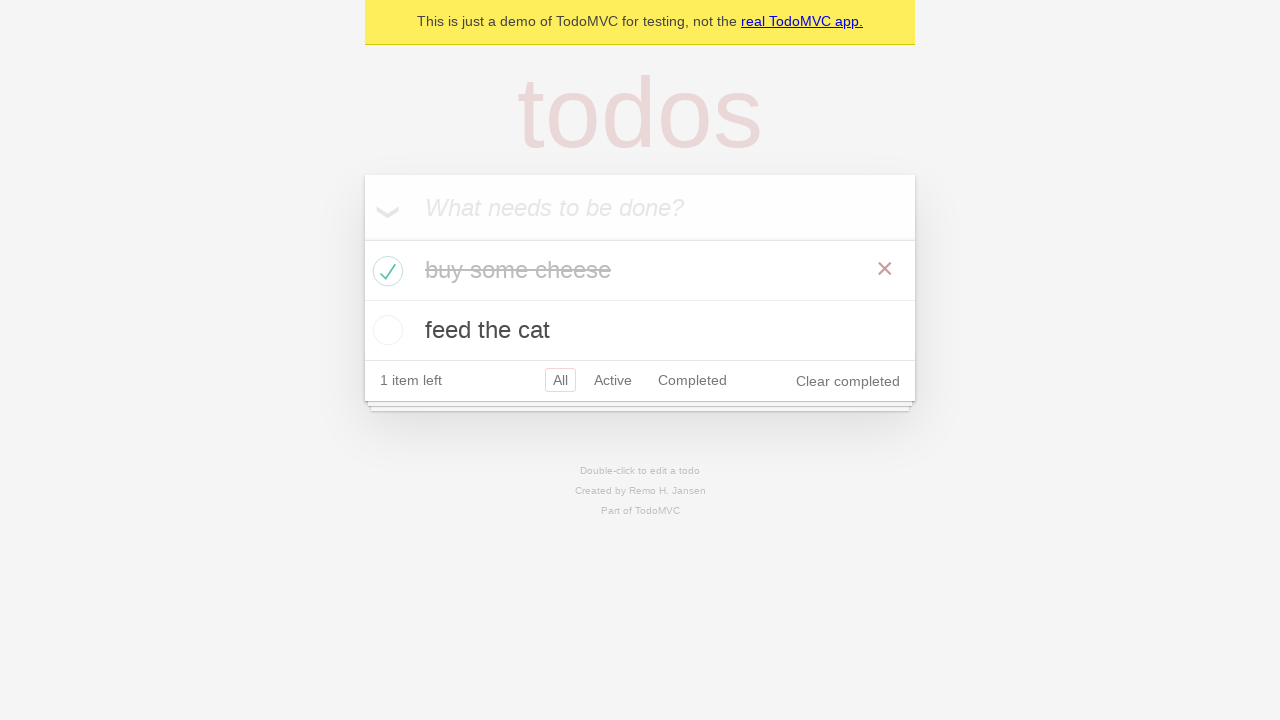

Checked the second todo item checkbox at (385, 330) on internal:testid=[data-testid="todo-item"s] >> nth=1 >> internal:role=checkbox
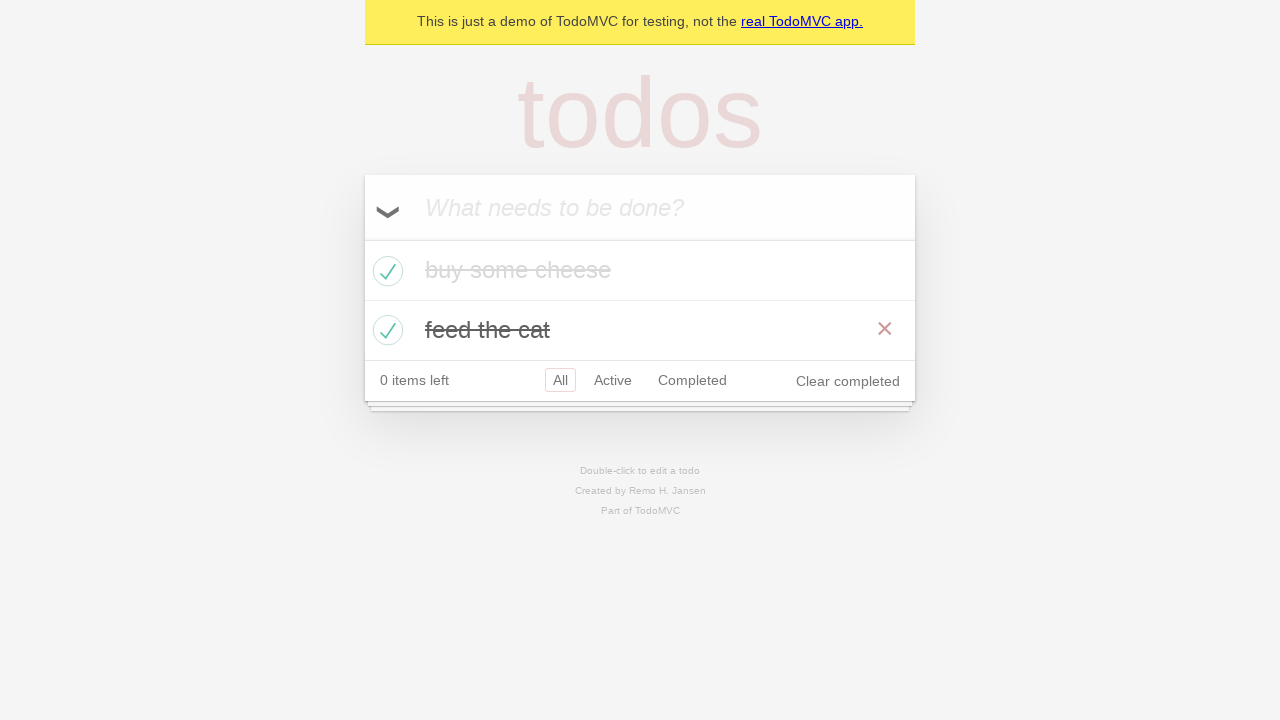

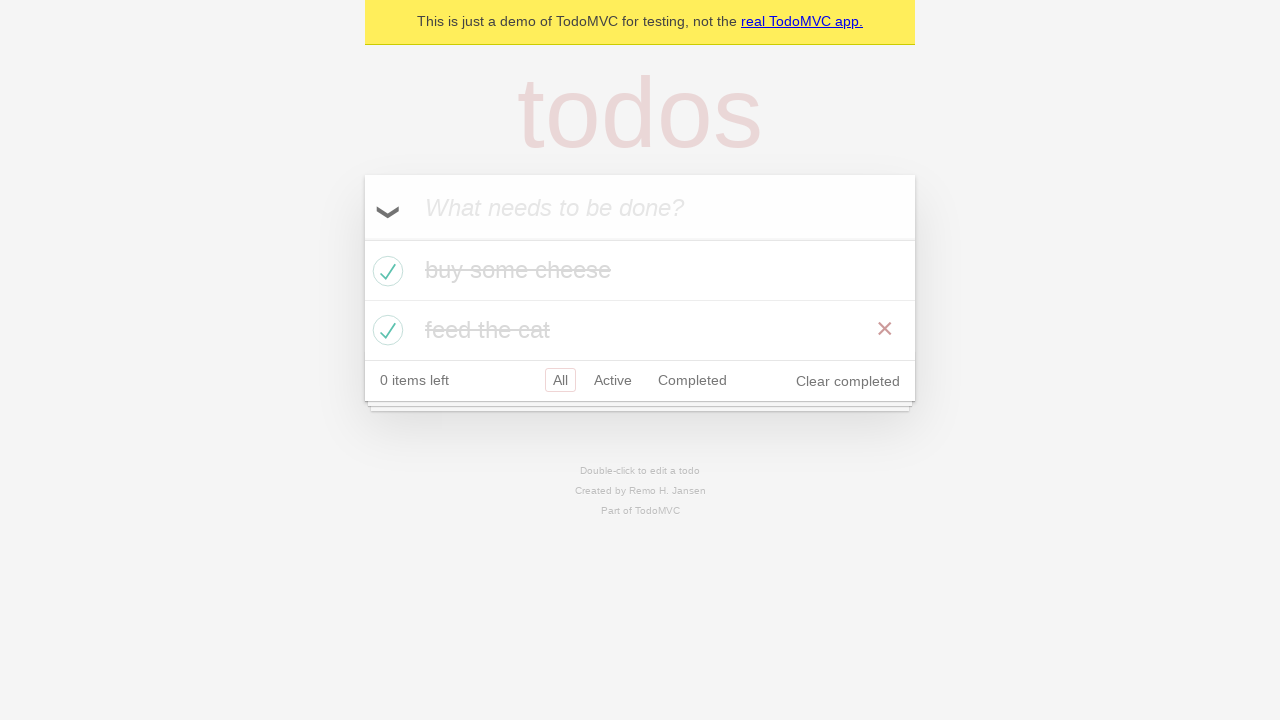